Tests notification message functionality by clicking a link and verifying the flash message that appears

Starting URL: http://the-internet.herokuapp.com/notification_message_rendered

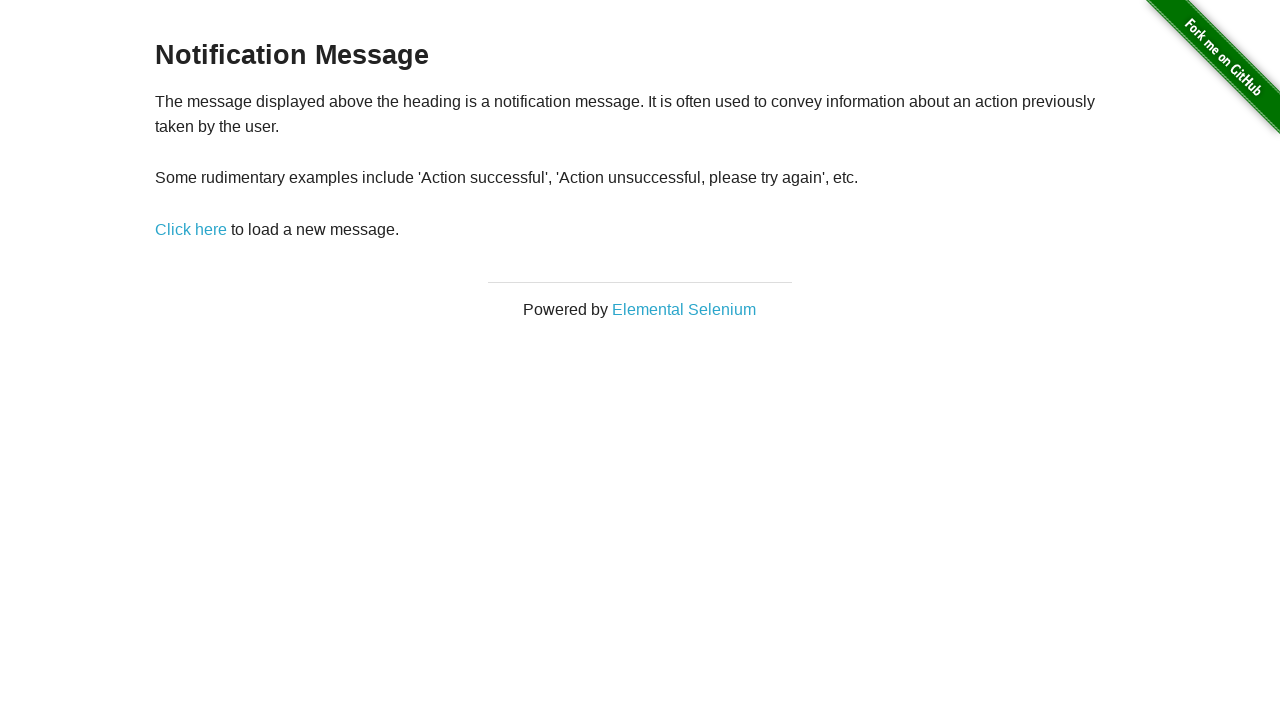

Clicked notification link to trigger flash message at (191, 229) on .example a
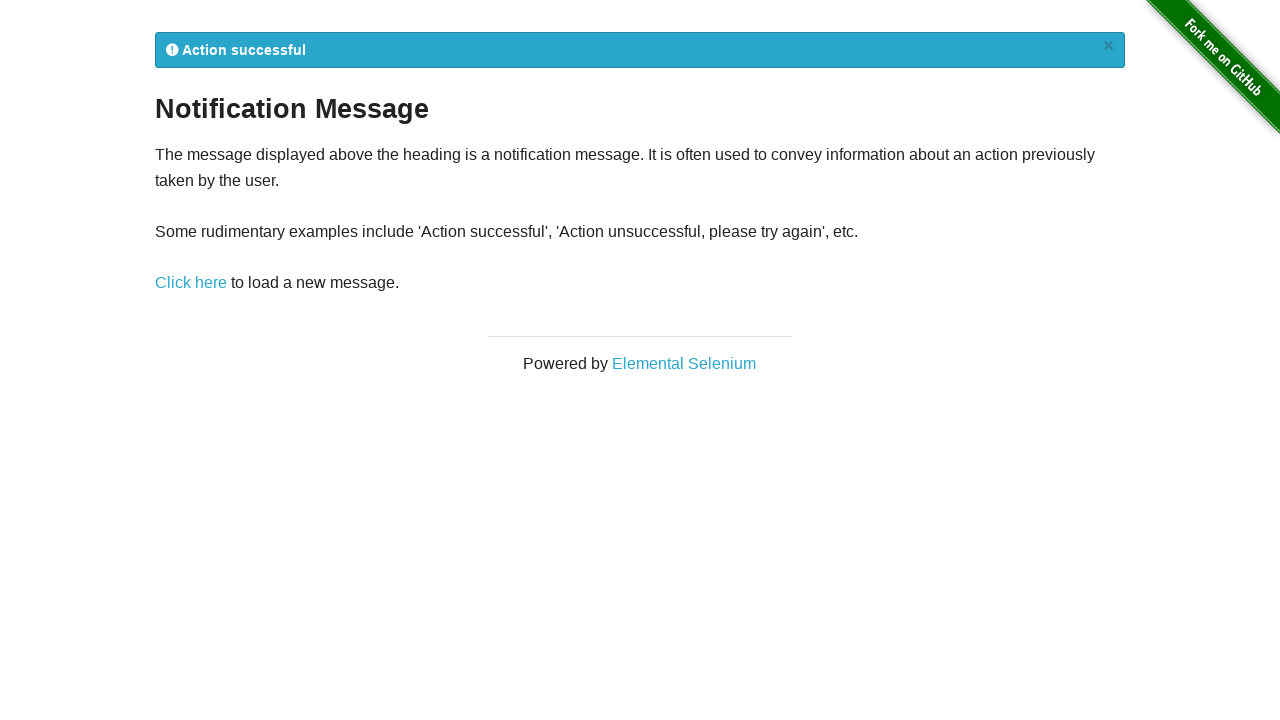

Flash notification message appeared on page
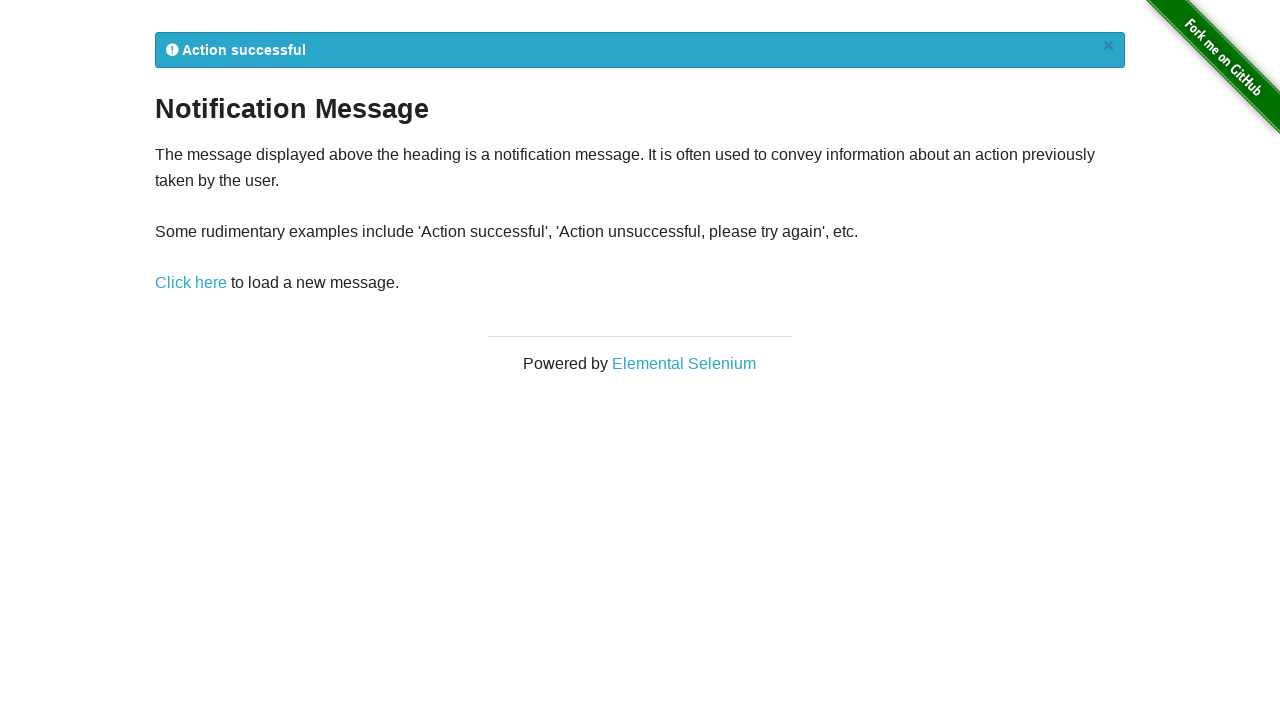

Located flash message element
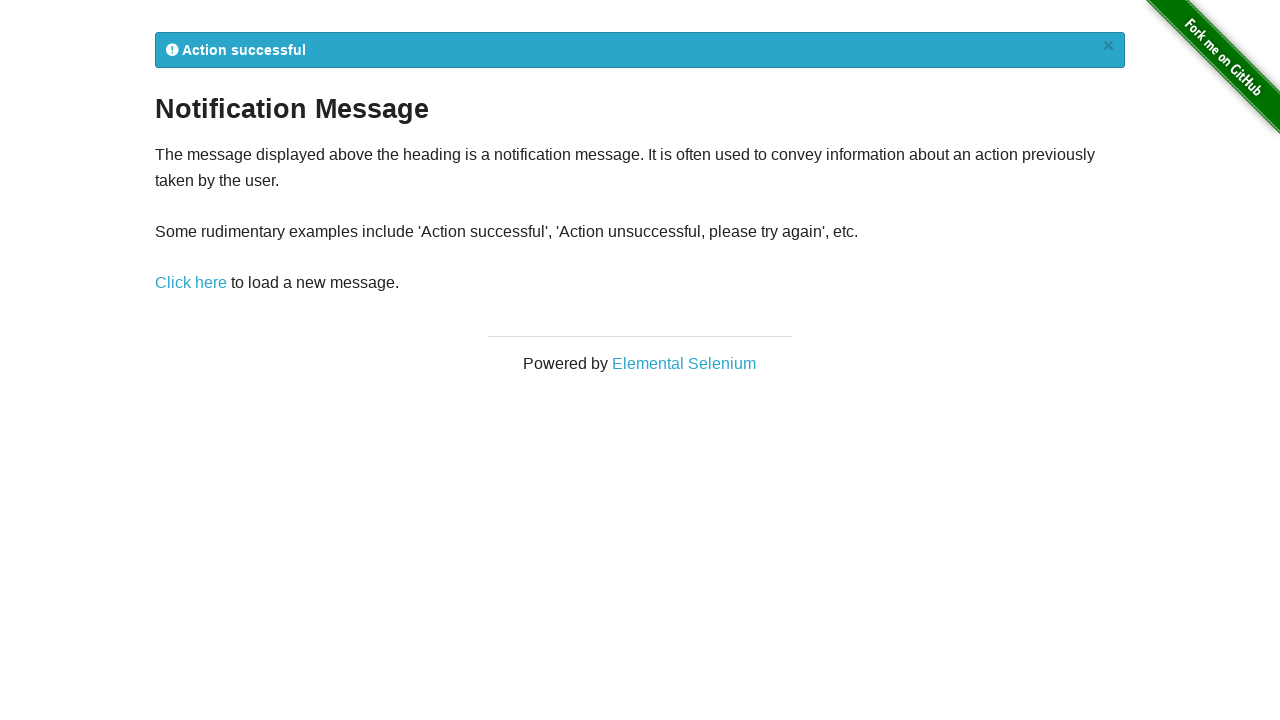

Retrieved flash message text: '
            Action successful
            ×
          '
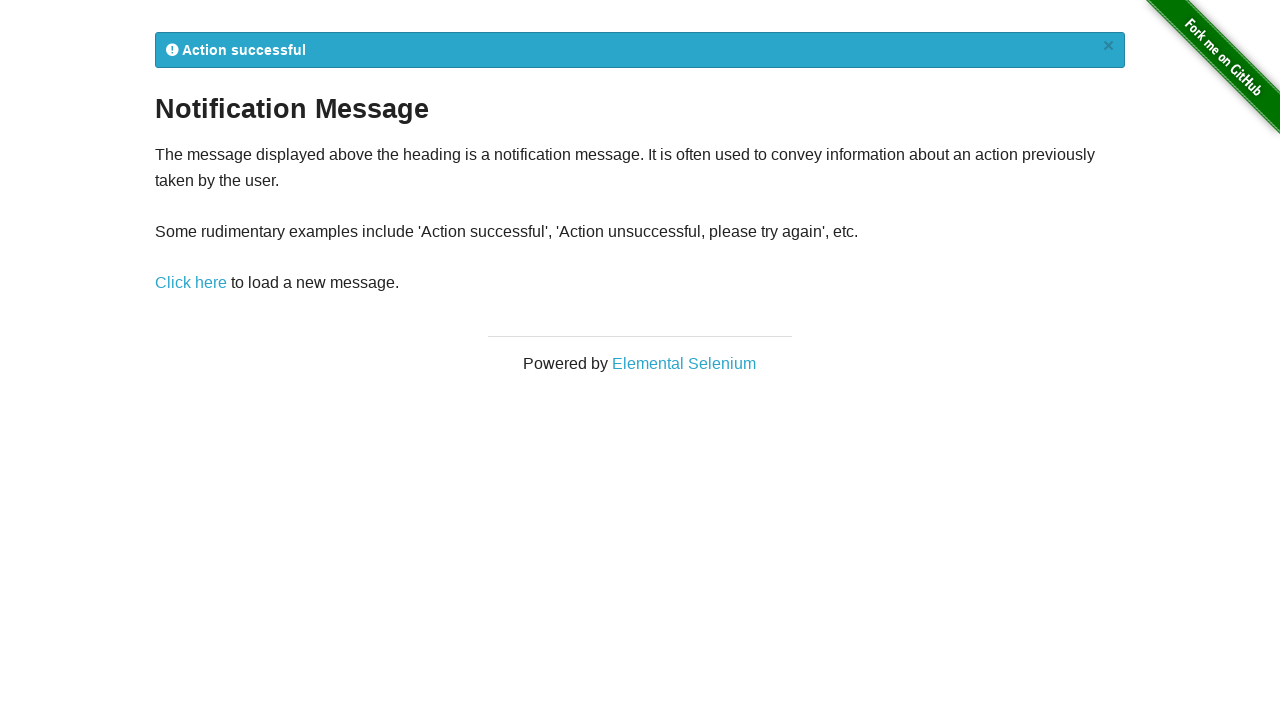

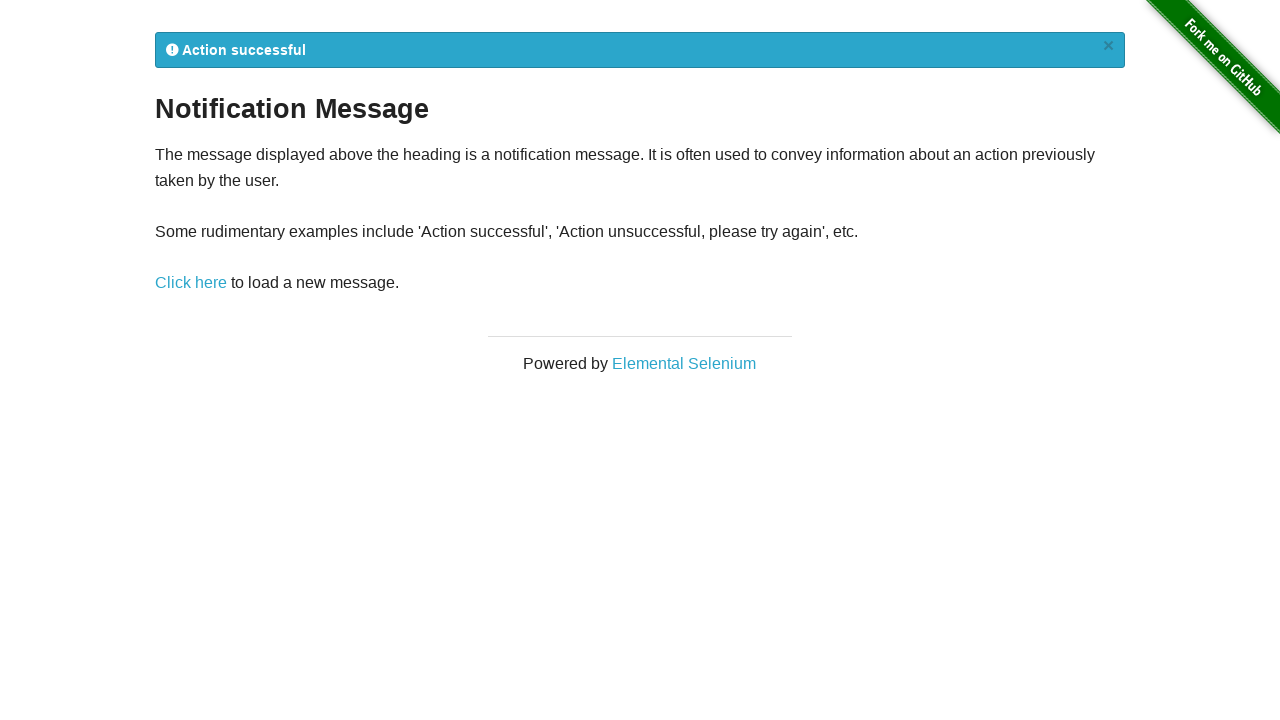